Tests a registration form demo page by navigating to it, filling in all form fields (username, email, gender, hobbies, country, date of birth, bio, rating, color picker), interacting with various UI elements (checkboxes, dropdowns, sliders), and submitting the form.

Starting URL: https://material.playwrightvn.com/

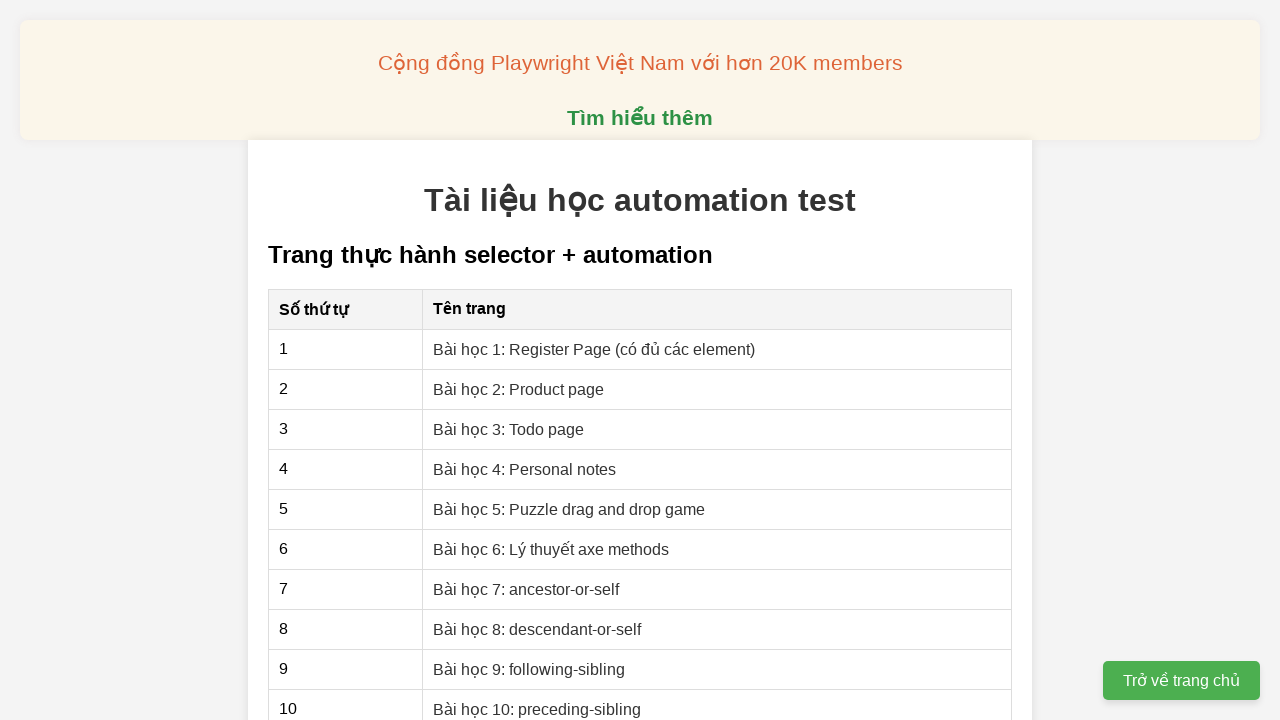

Clicked on User Registration link at (594, 349) on xpath=//a[text()='Bài học 1: Register Page (có đủ các element)']
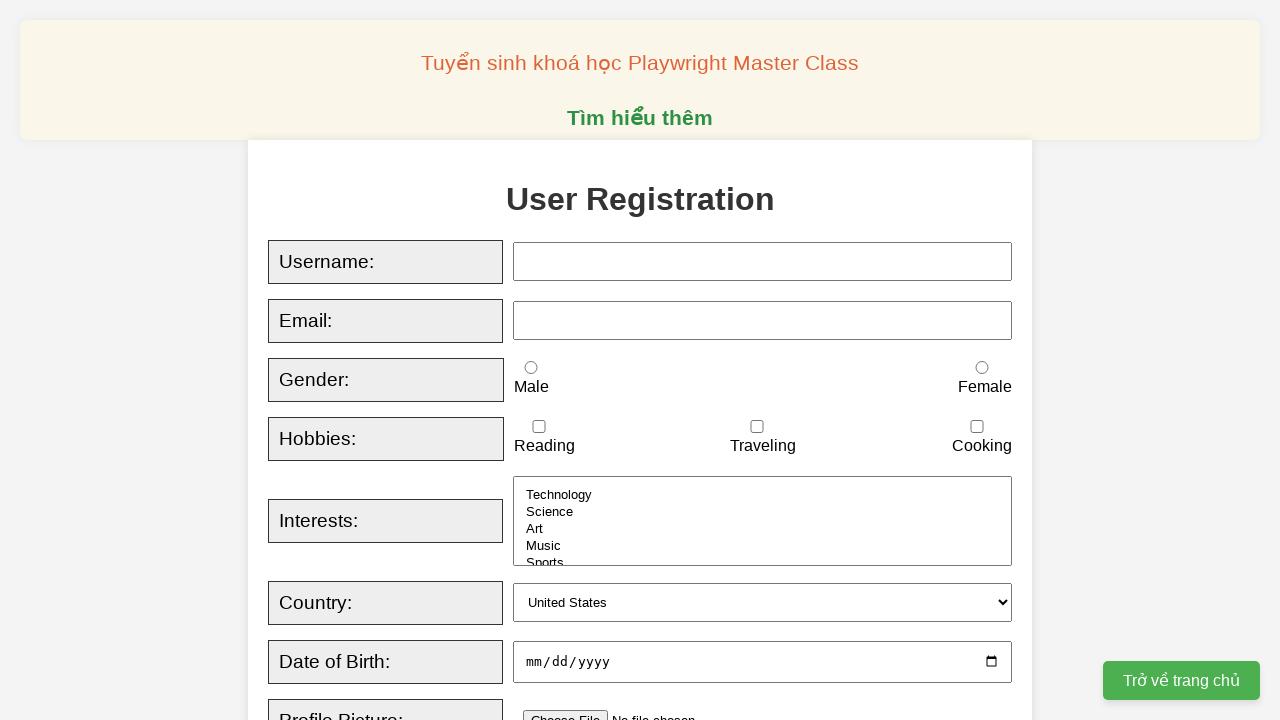

Filled username field with 'Nguyễn Ngọc Có'
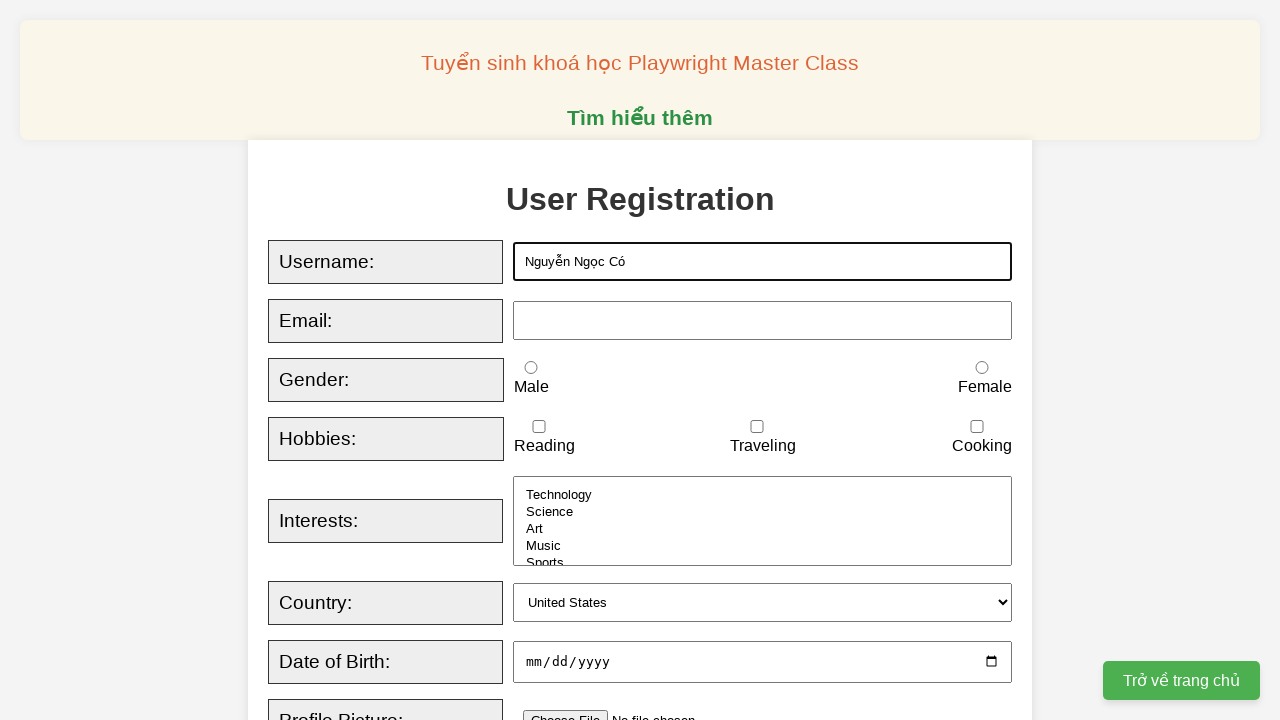

Filled email field with 'ngocco1996@gmail.com'
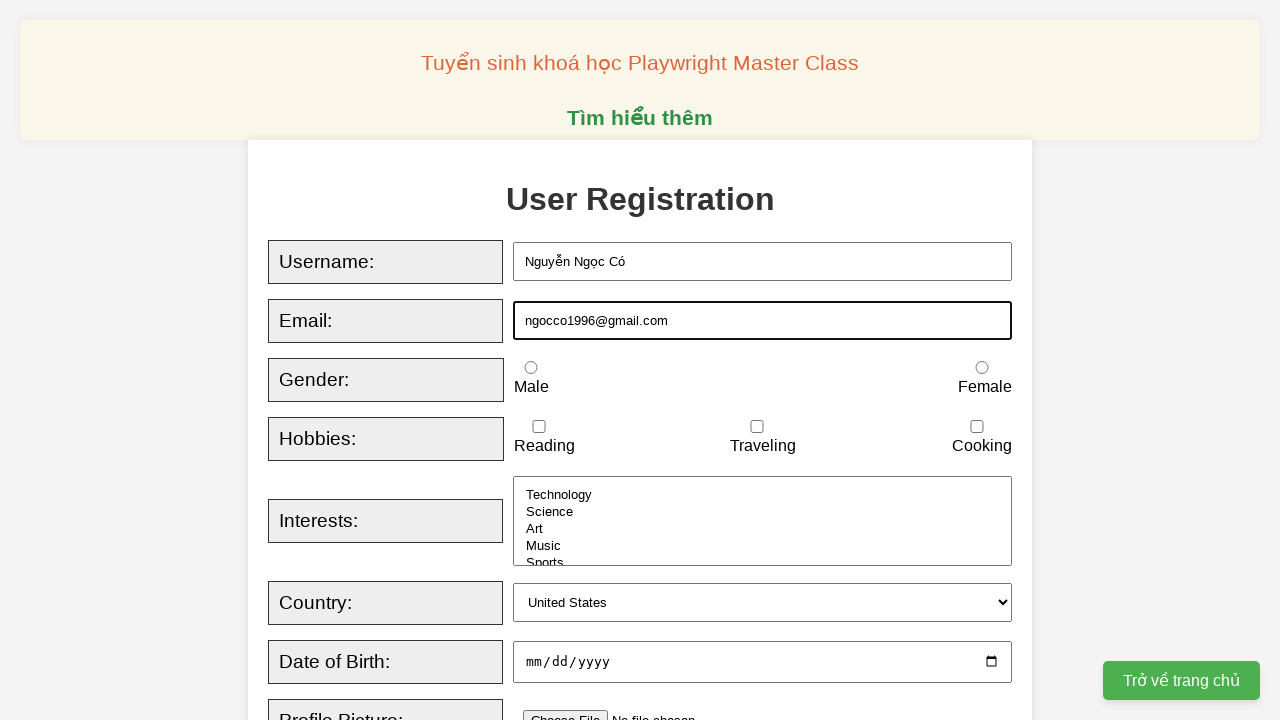

Selected male gender radio button at (531, 368) on xpath=//input[@id="male"]
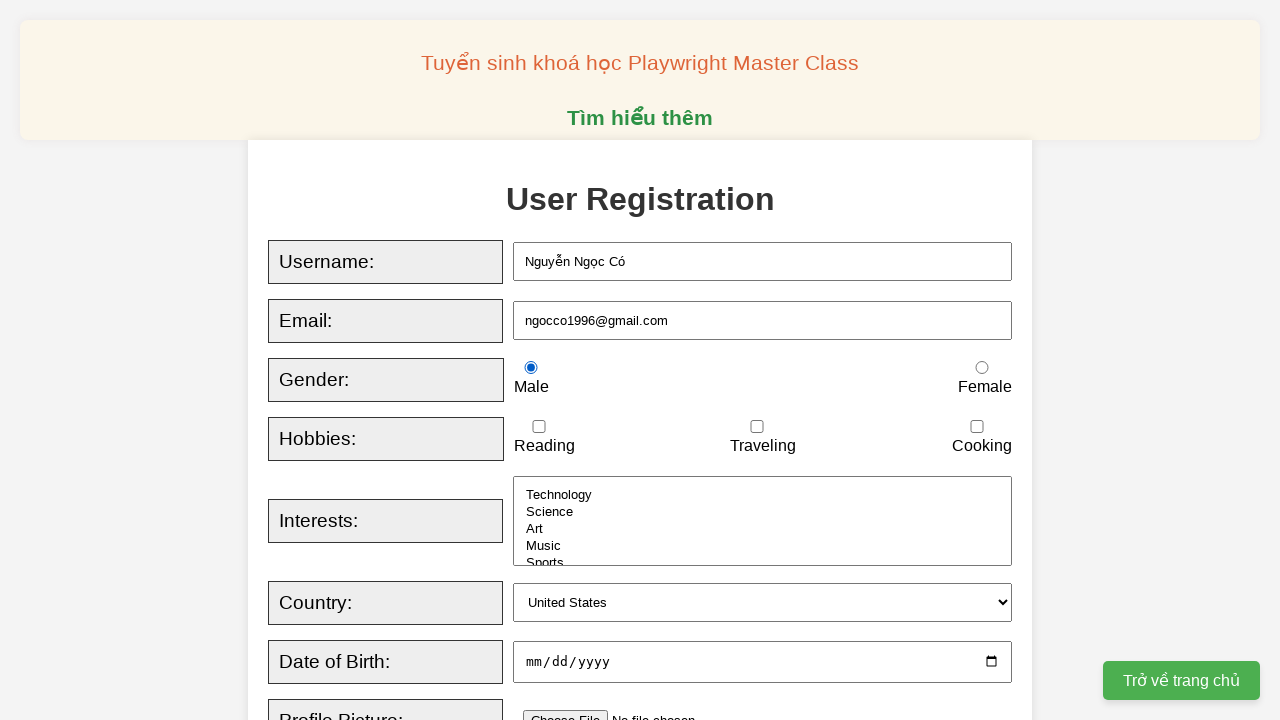

Checked traveling hobby checkbox at (757, 427) on xpath=//input[@id="traveling"]
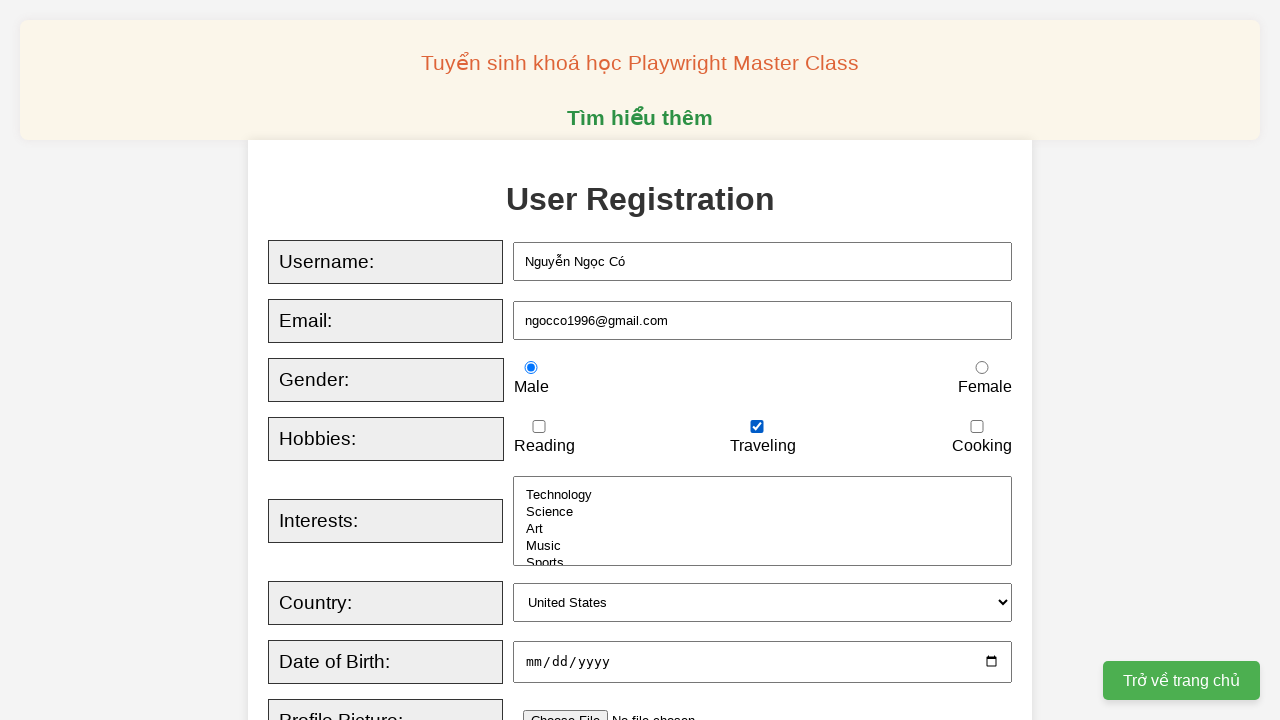

Selected country 'uk' from dropdown on xpath=//select[@id="country"]
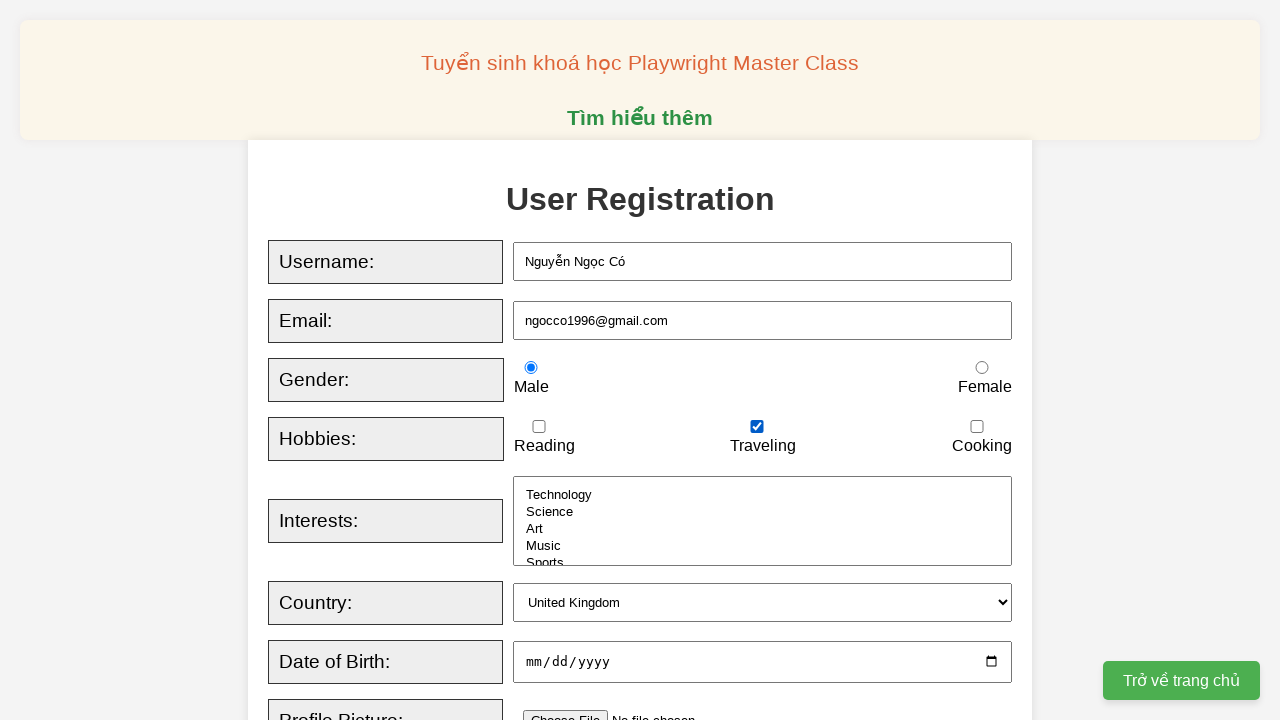

Filled date of birth field with '2025-07-27'
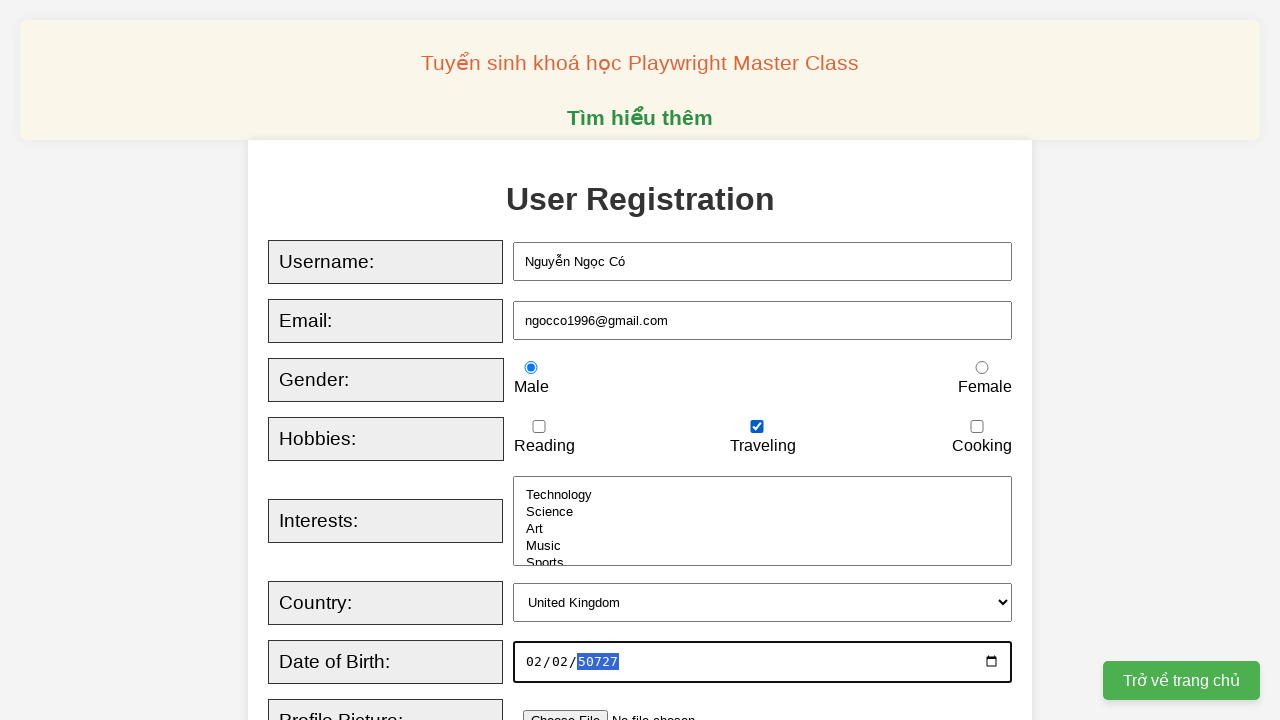

Filled bio textarea with 'Đây là lớp Playwright K17'
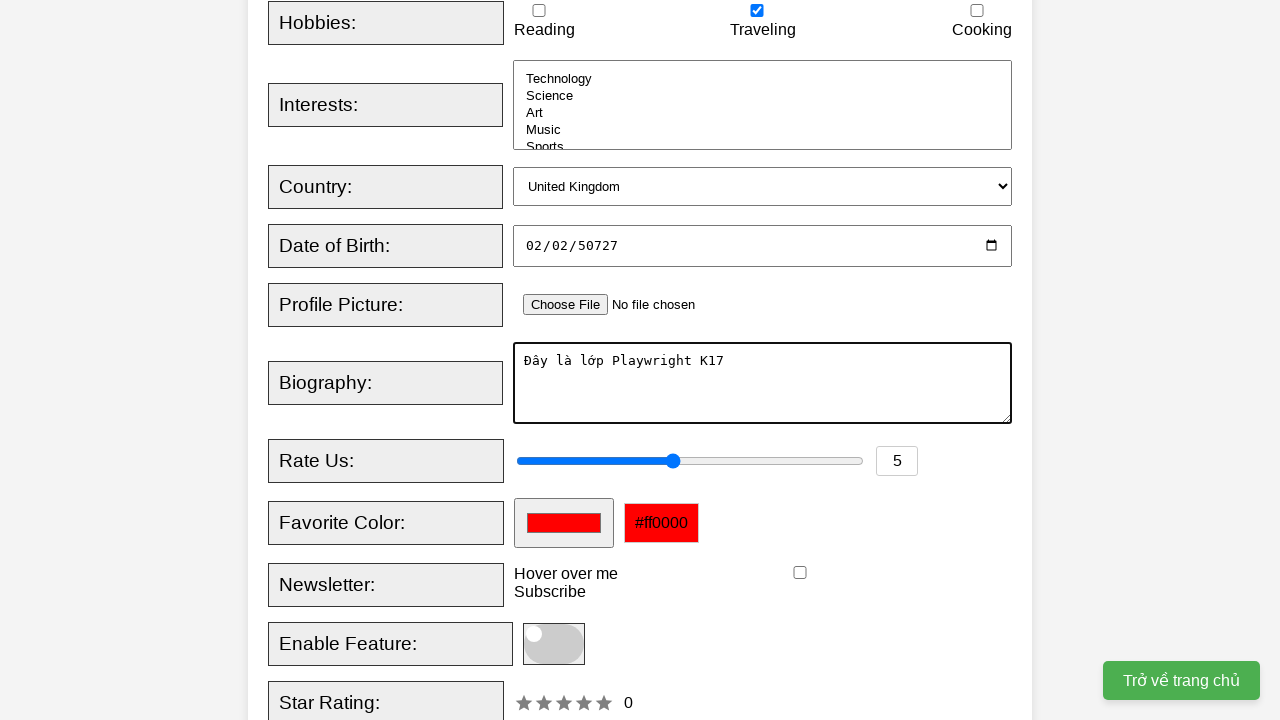

Filled rating field with '10'
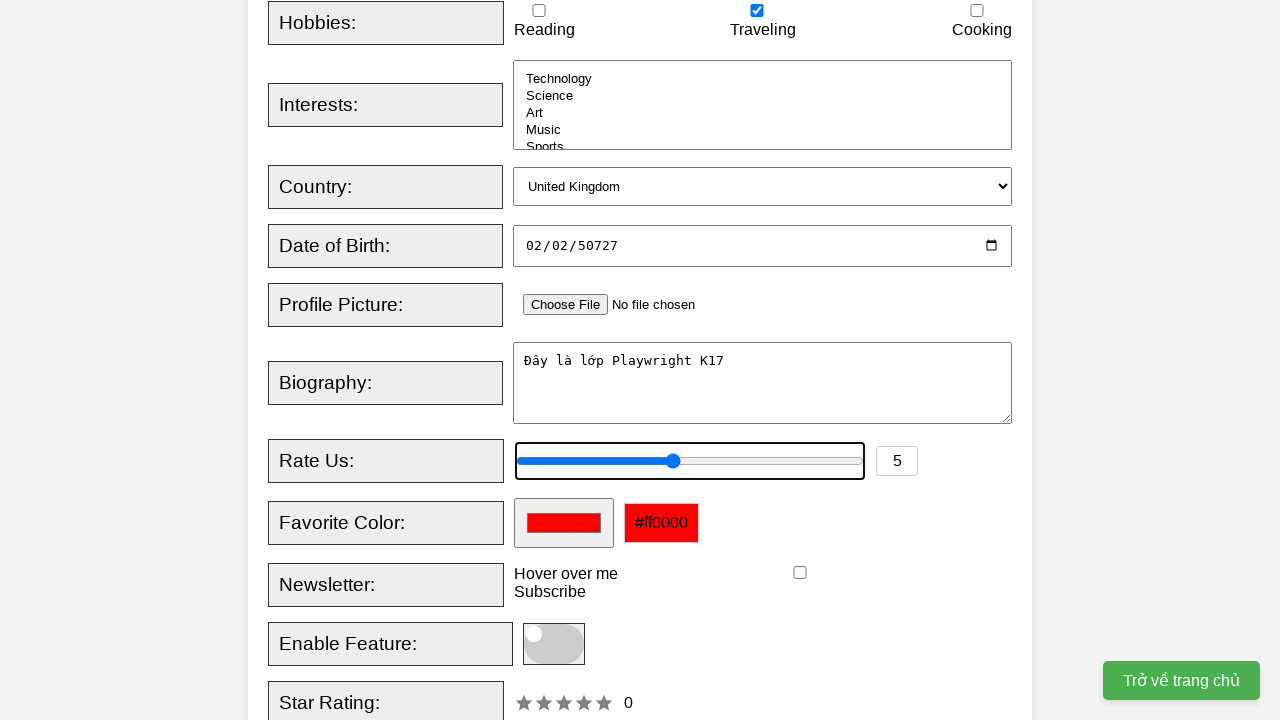

Filled favorite color field with '#00fffb' on xpath=//input[@id="favcolor"]
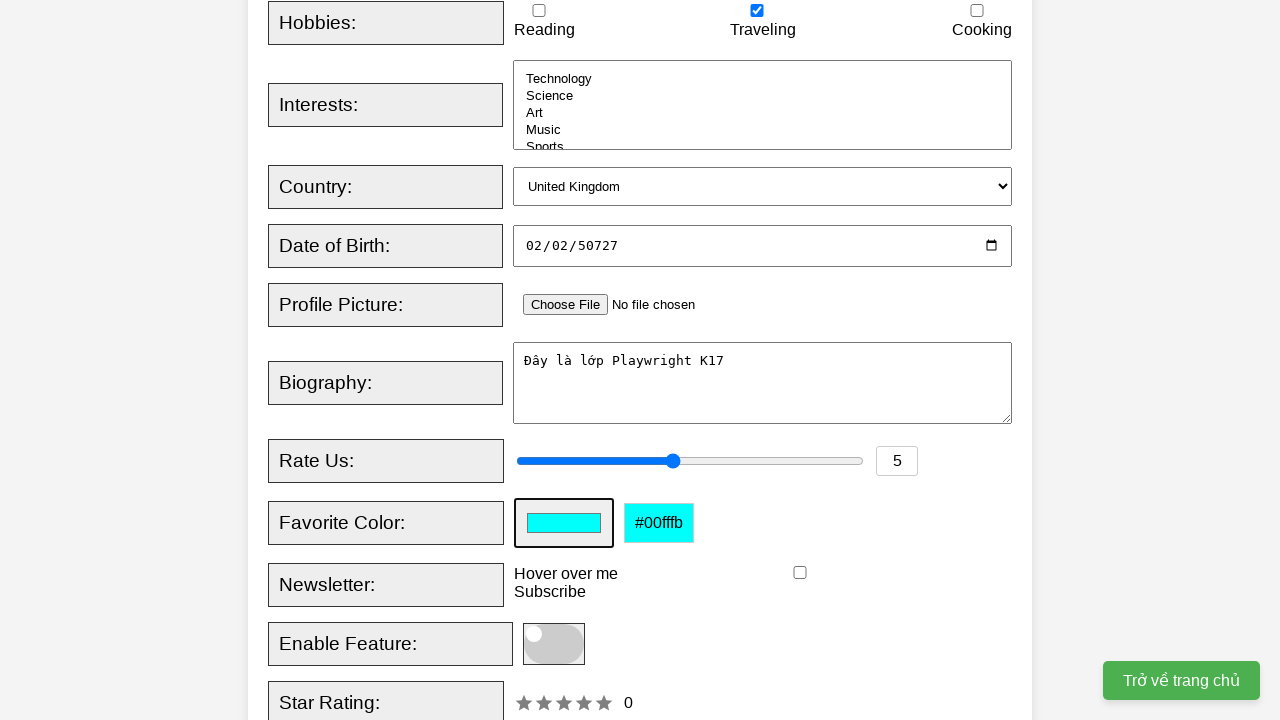

Hovered over tooltip at (566, 574) on xpath=//div[@class="tooltip"]
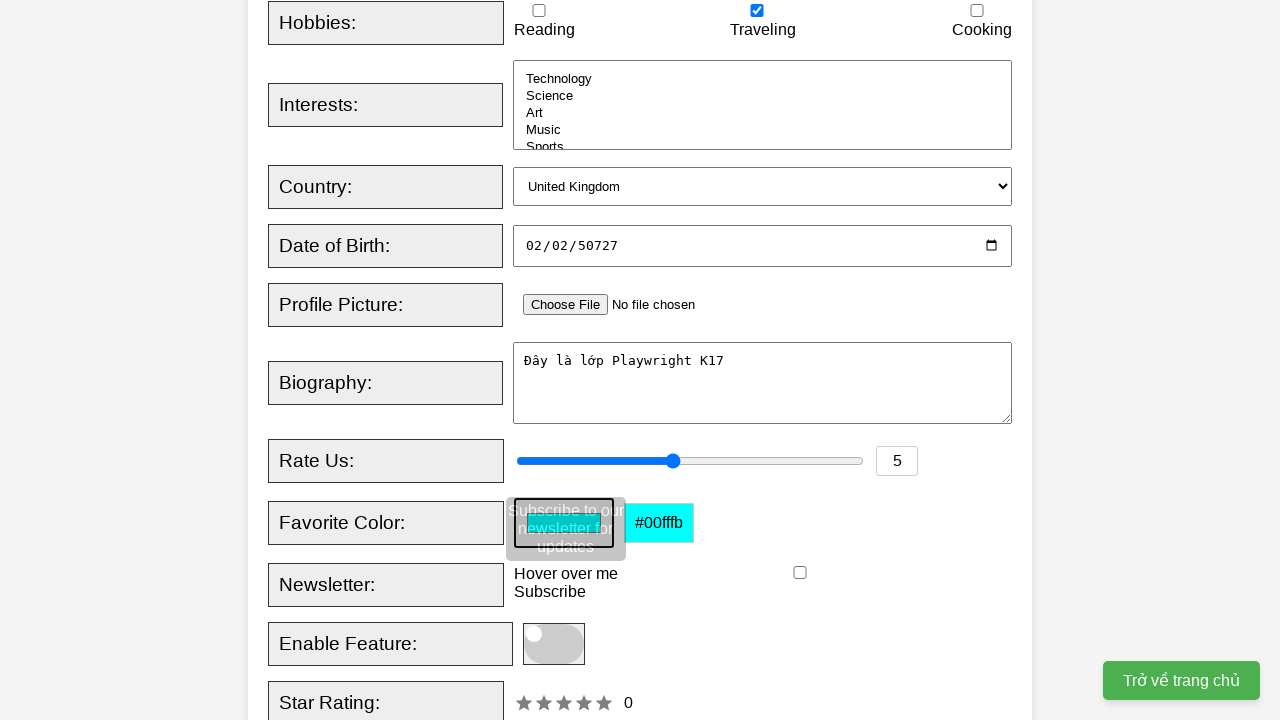

Checked newsletter checkbox at (800, 573) on xpath=//input[@id="newsletter"]
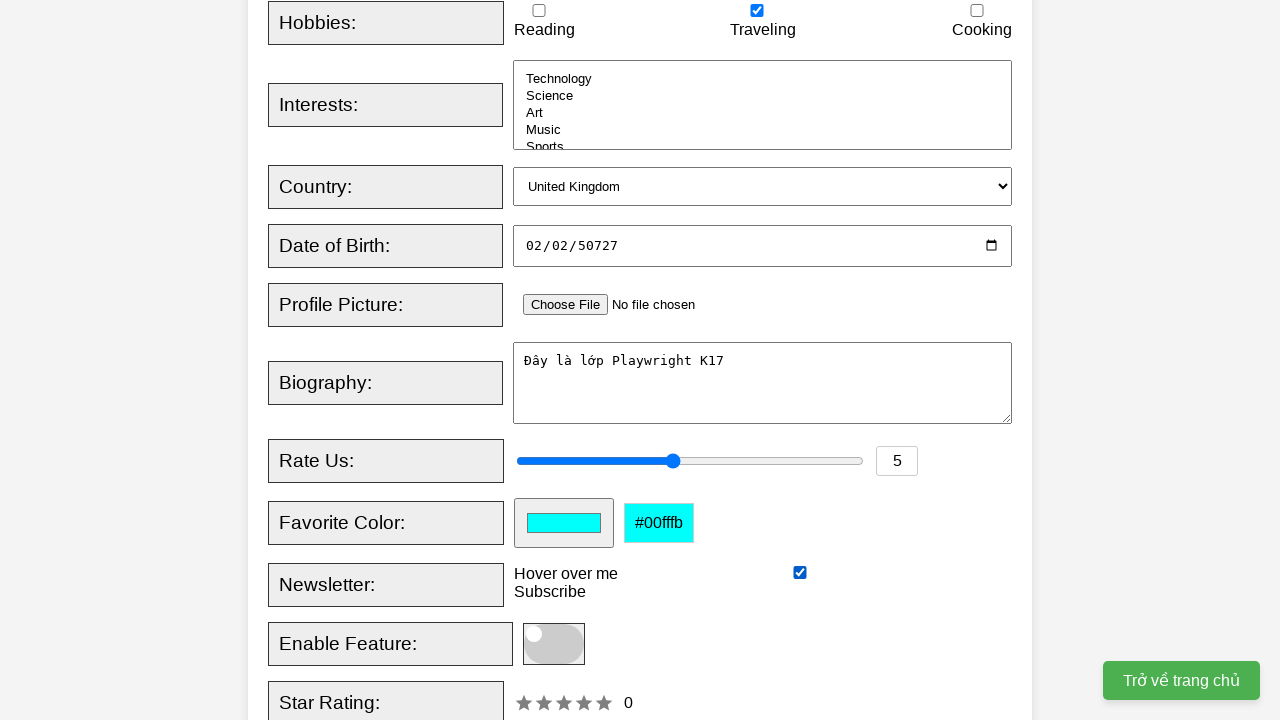

Clicked toggle slider at (554, 644) on xpath=//span[@class="slider round"]
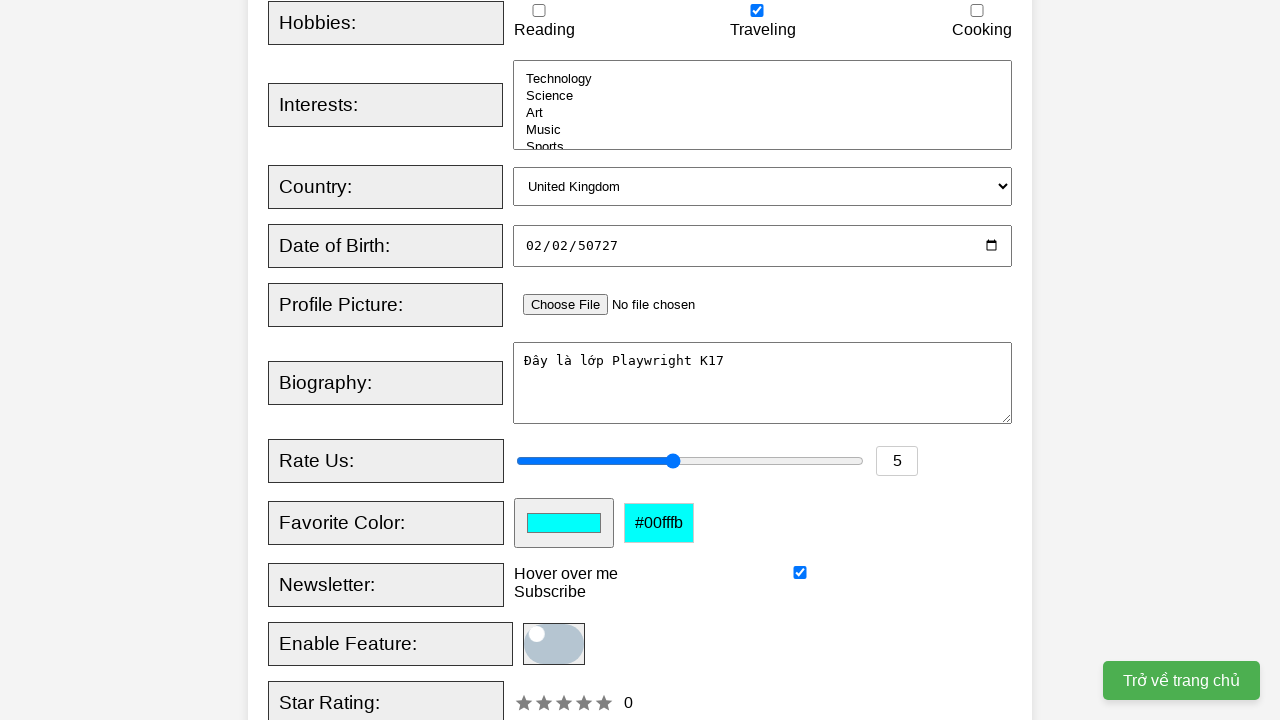

Clicked Register button to submit form at (528, 360) on xpath=//button[normalize-space()='Register']
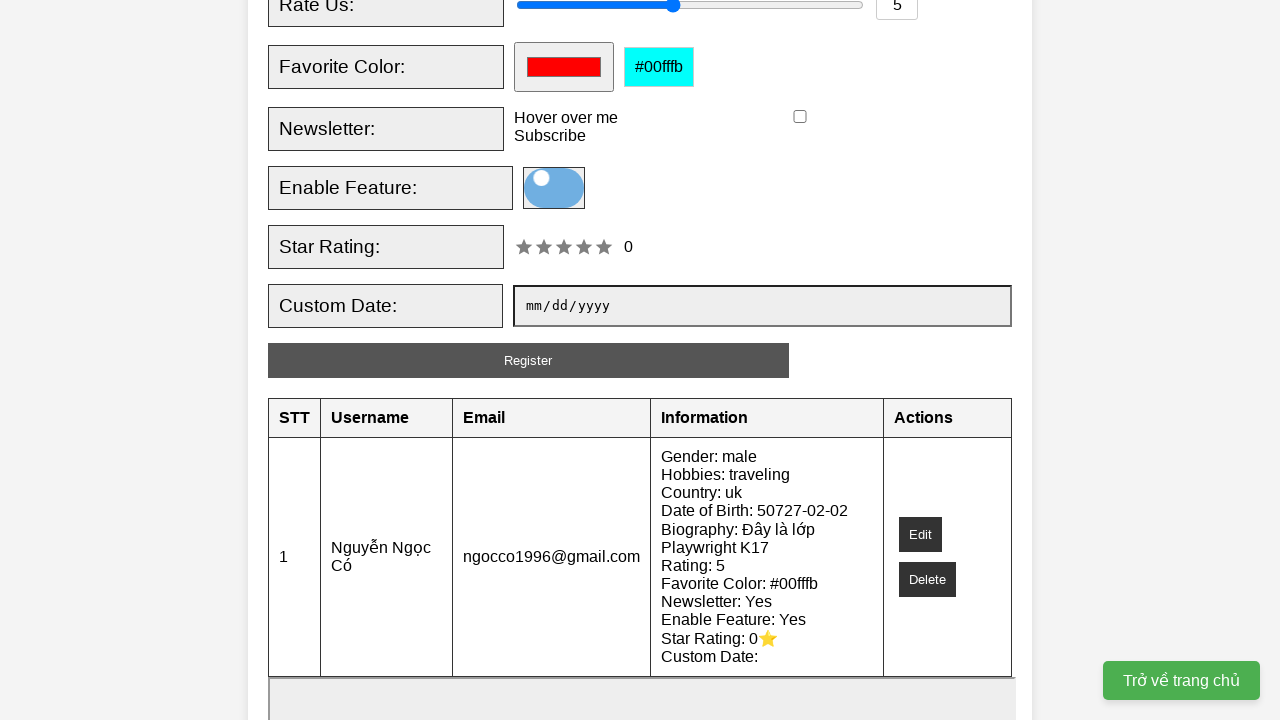

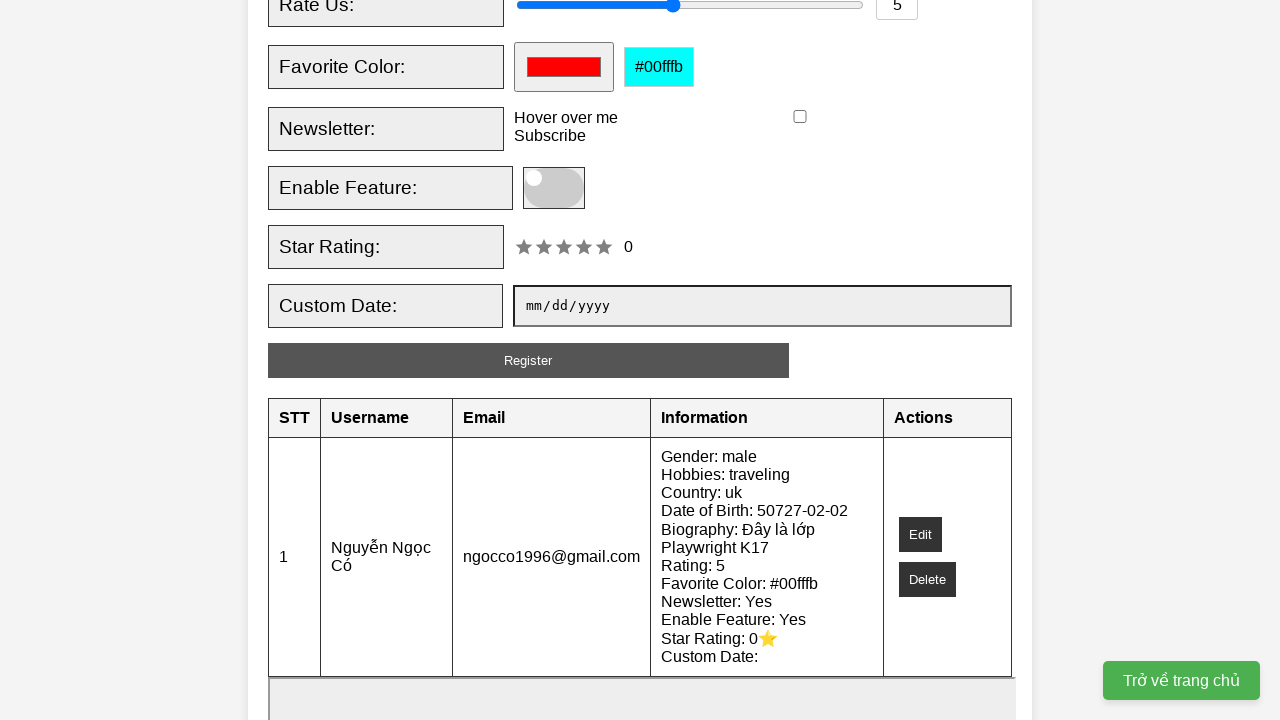